Tests scroll functionality by scrolling down 500 pixels on the Selenium website, then scrolling back up 500 pixels to the original position.

Starting URL: https://www.selenium.dev

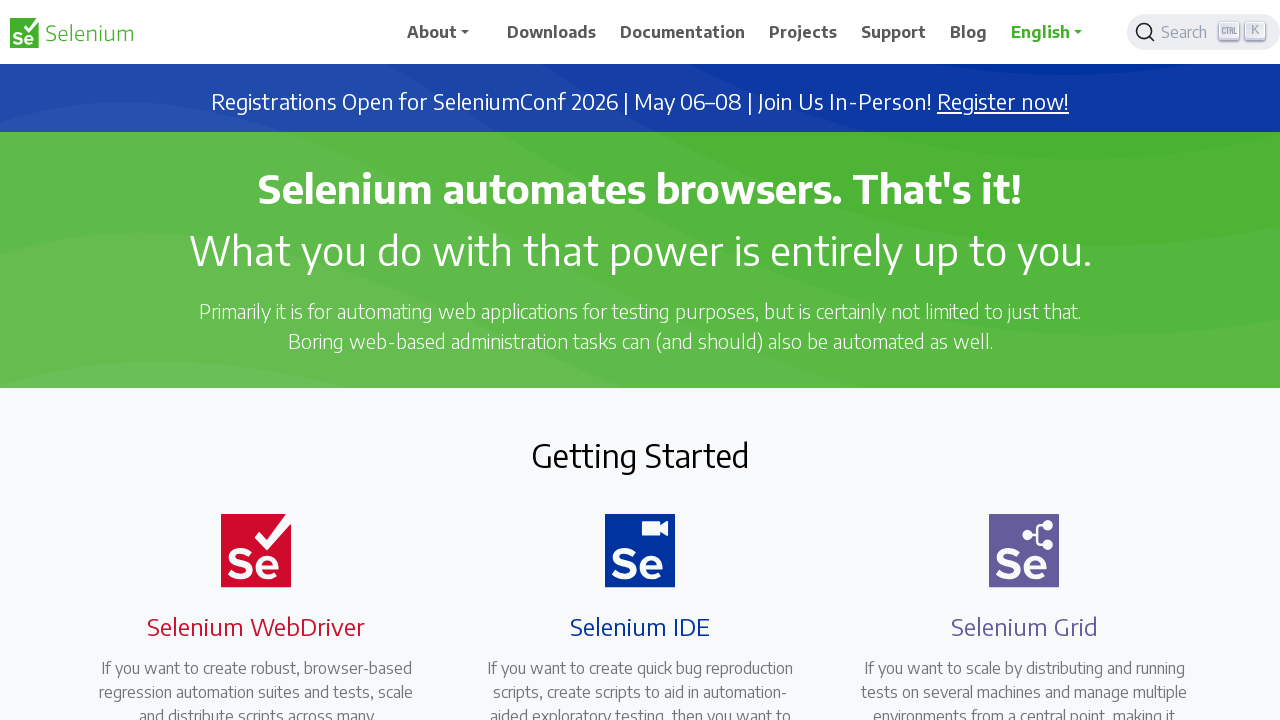

Waited for page to load (domcontentloaded)
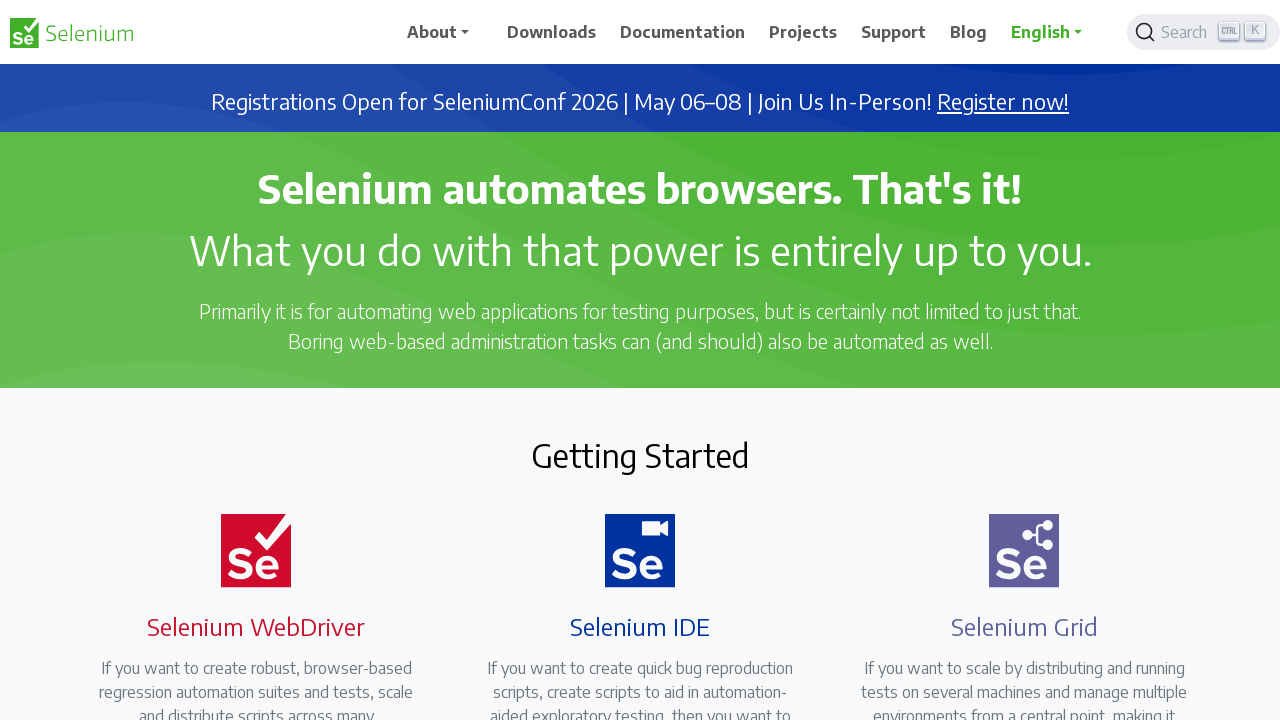

Scrolled down 500 pixels on the page
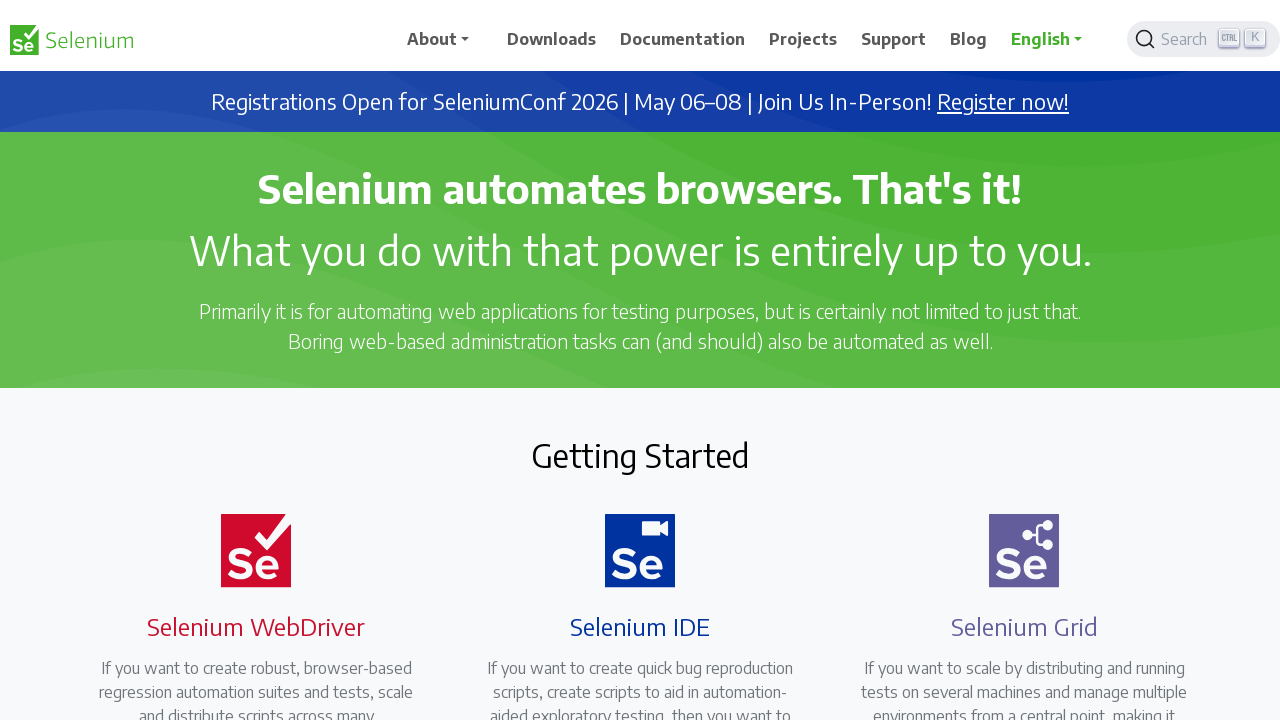

Waited 2 seconds to observe the scrolled position
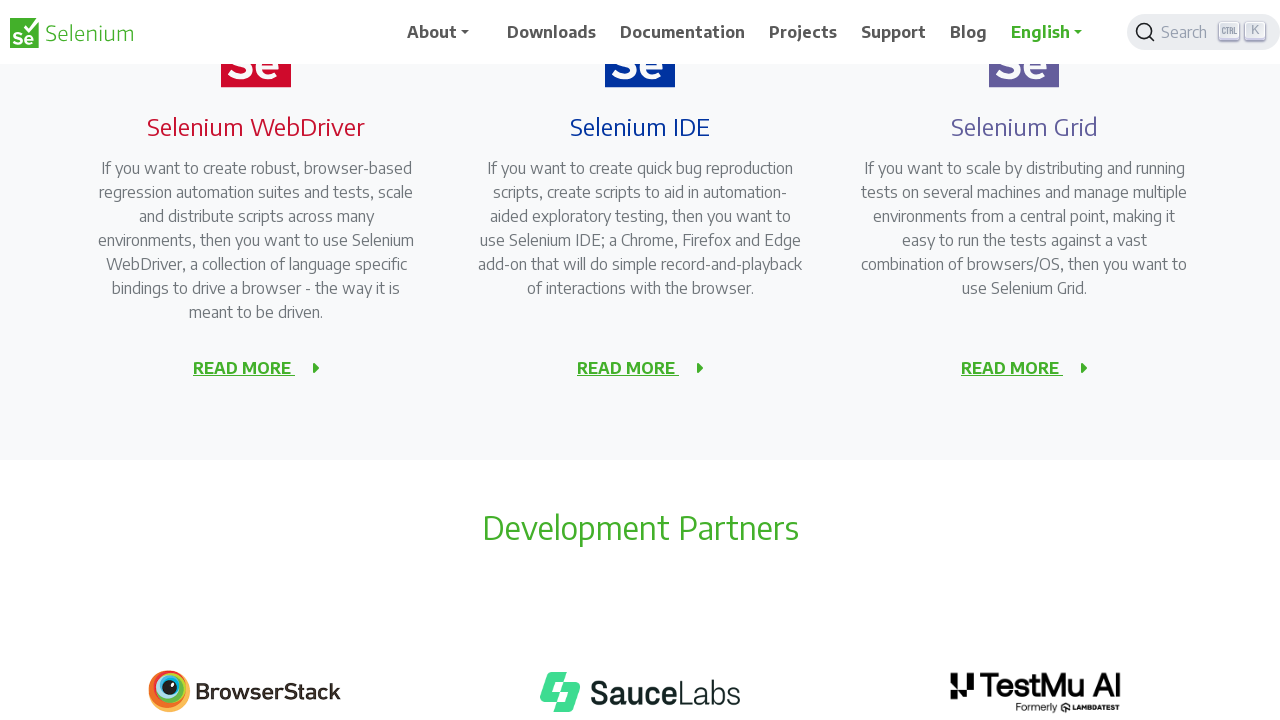

Scrolled back up 500 pixels to original position
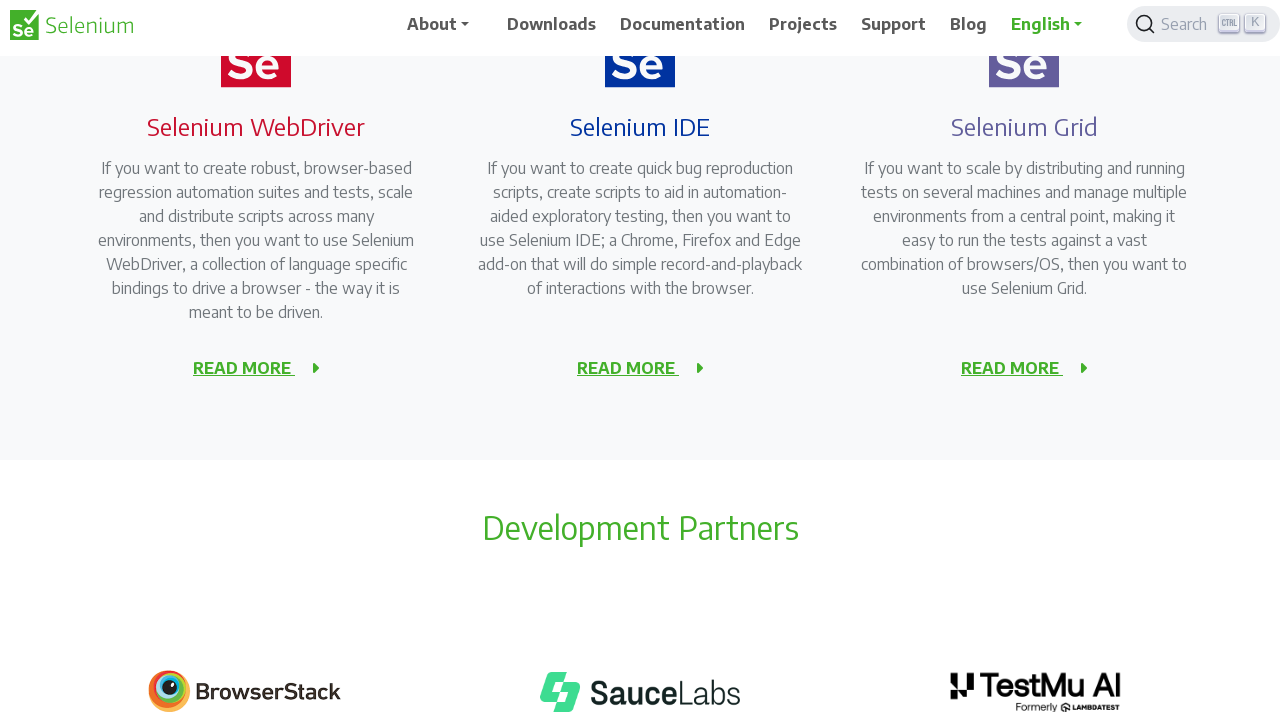

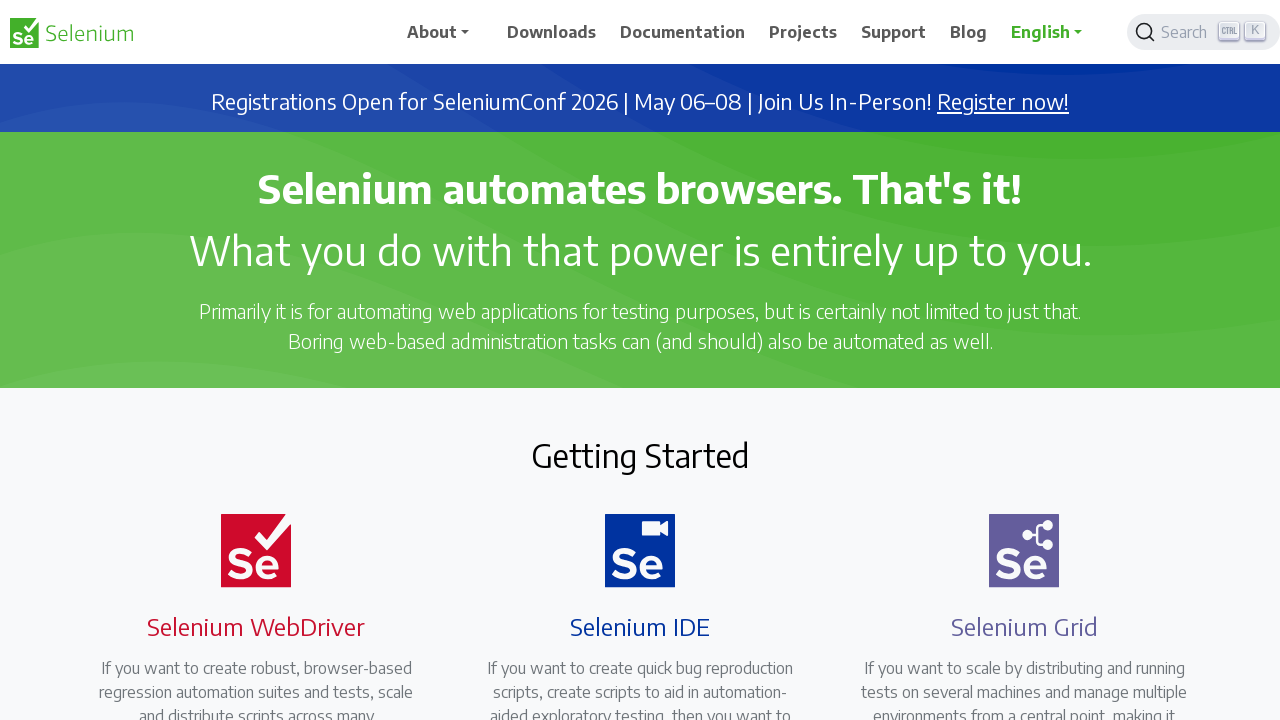